Navigates to YouTube and refreshes the page 5 times with intervals between each refresh

Starting URL: https://www.youtube.com

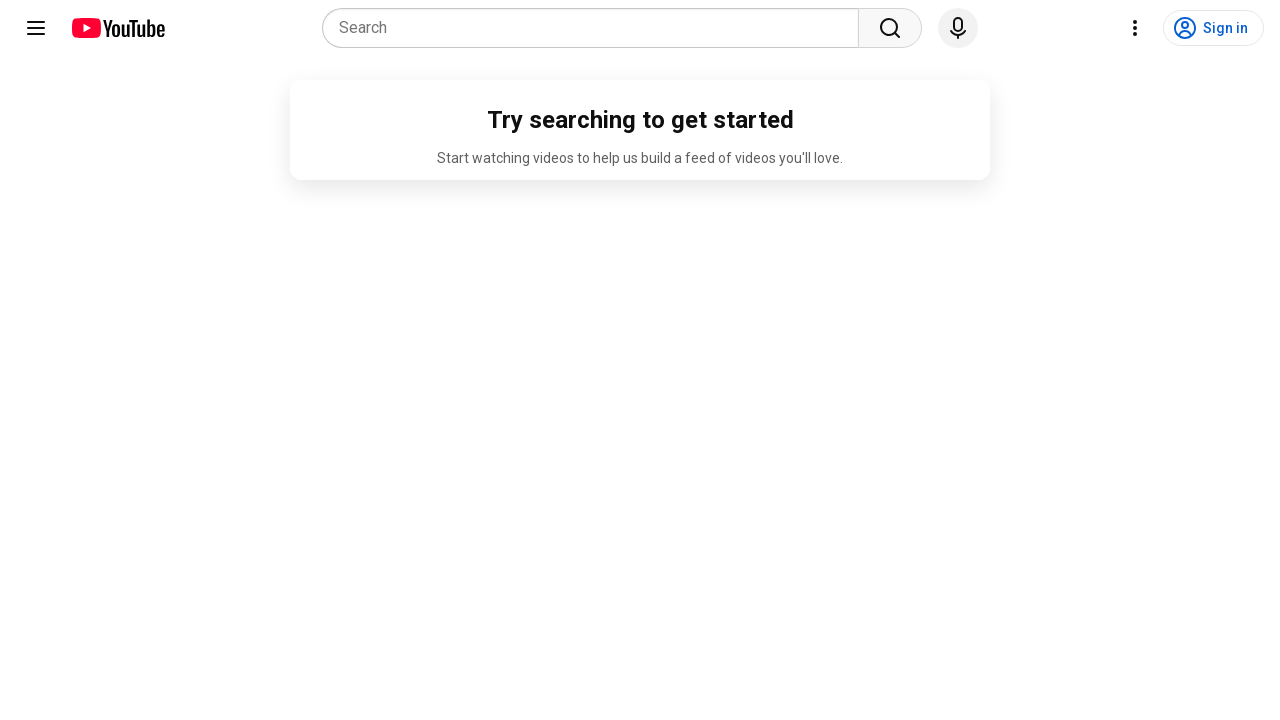

Navigated to YouTube homepage
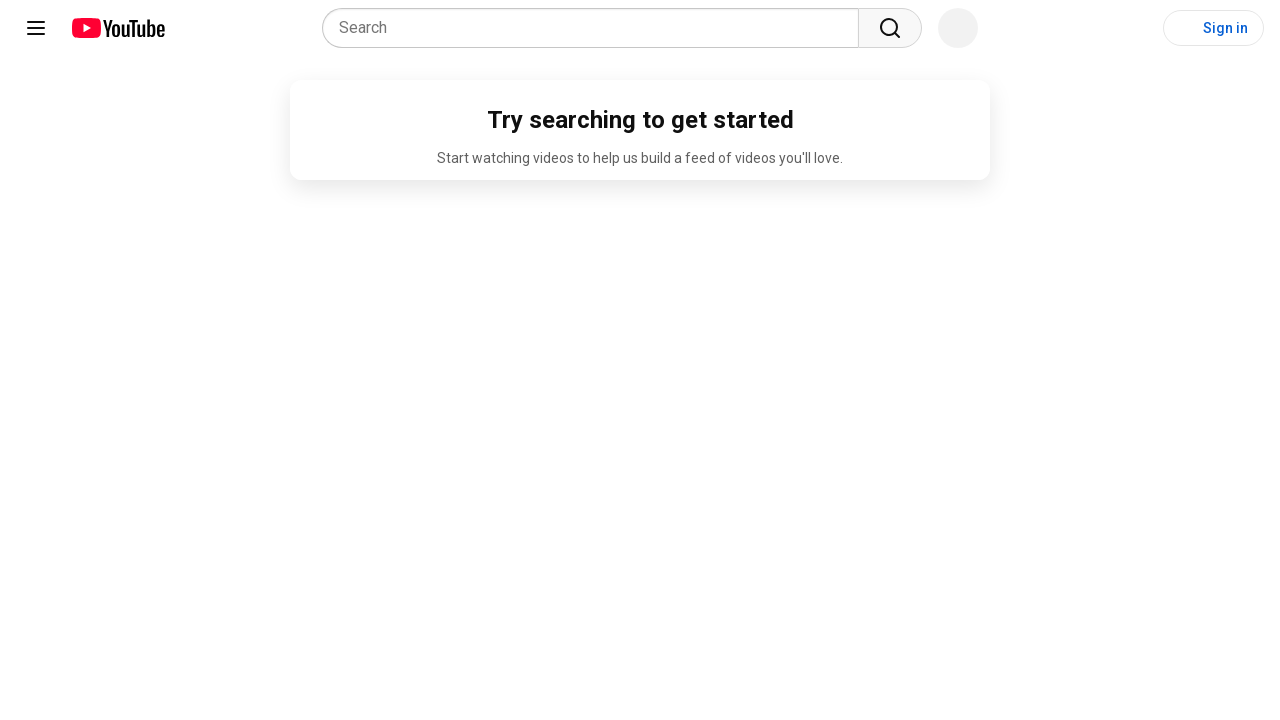

Refreshed YouTube page (refresh 1 of 5)
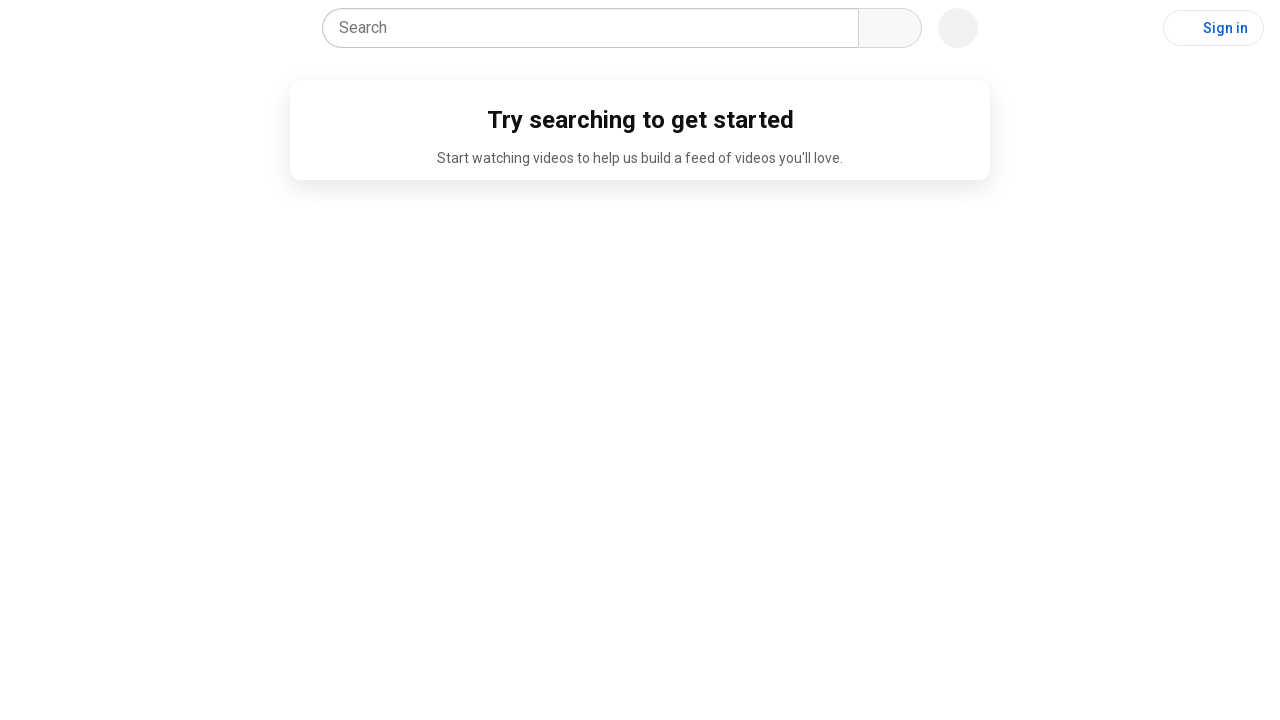

Waited 5 seconds between refreshes
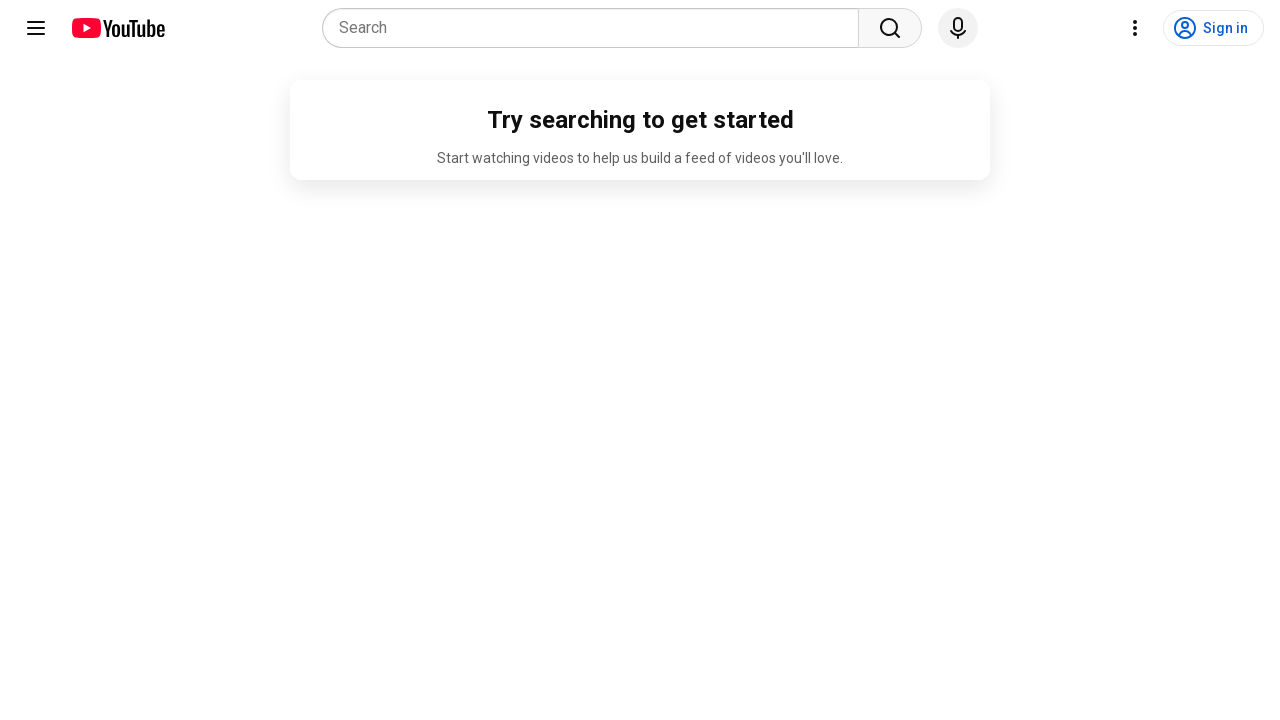

Refreshed YouTube page (refresh 2 of 5)
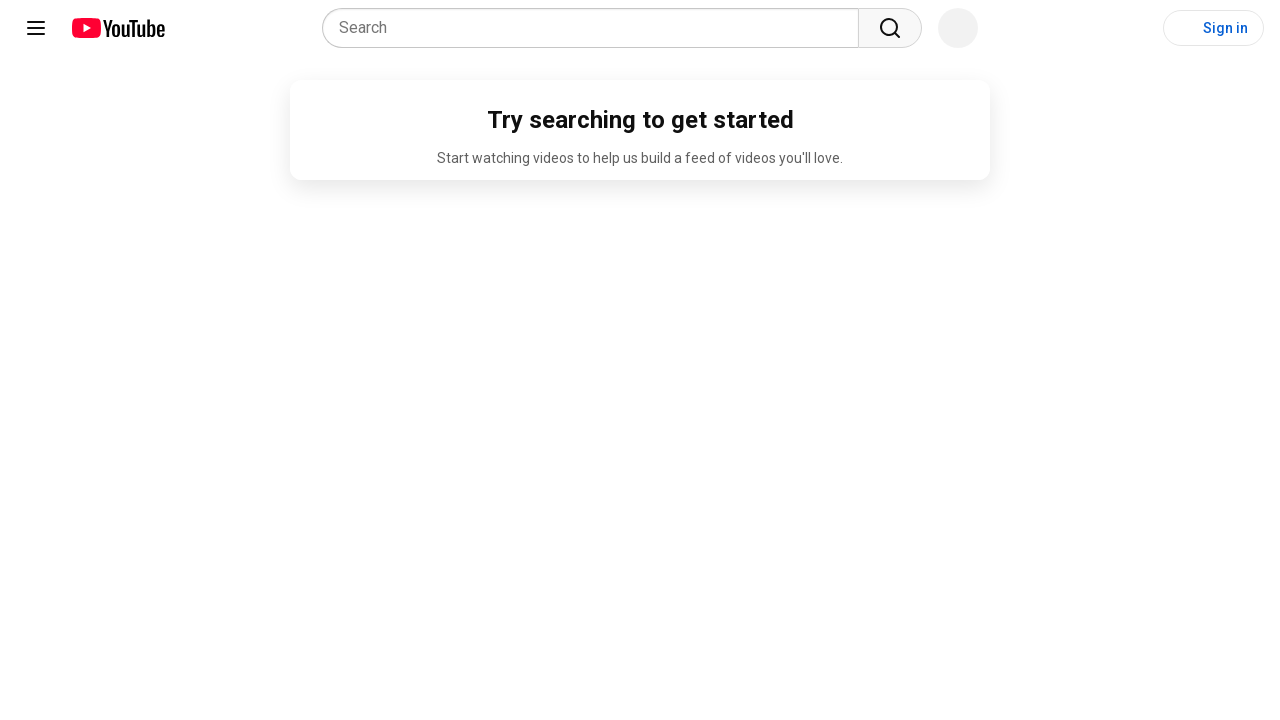

Waited 5 seconds between refreshes
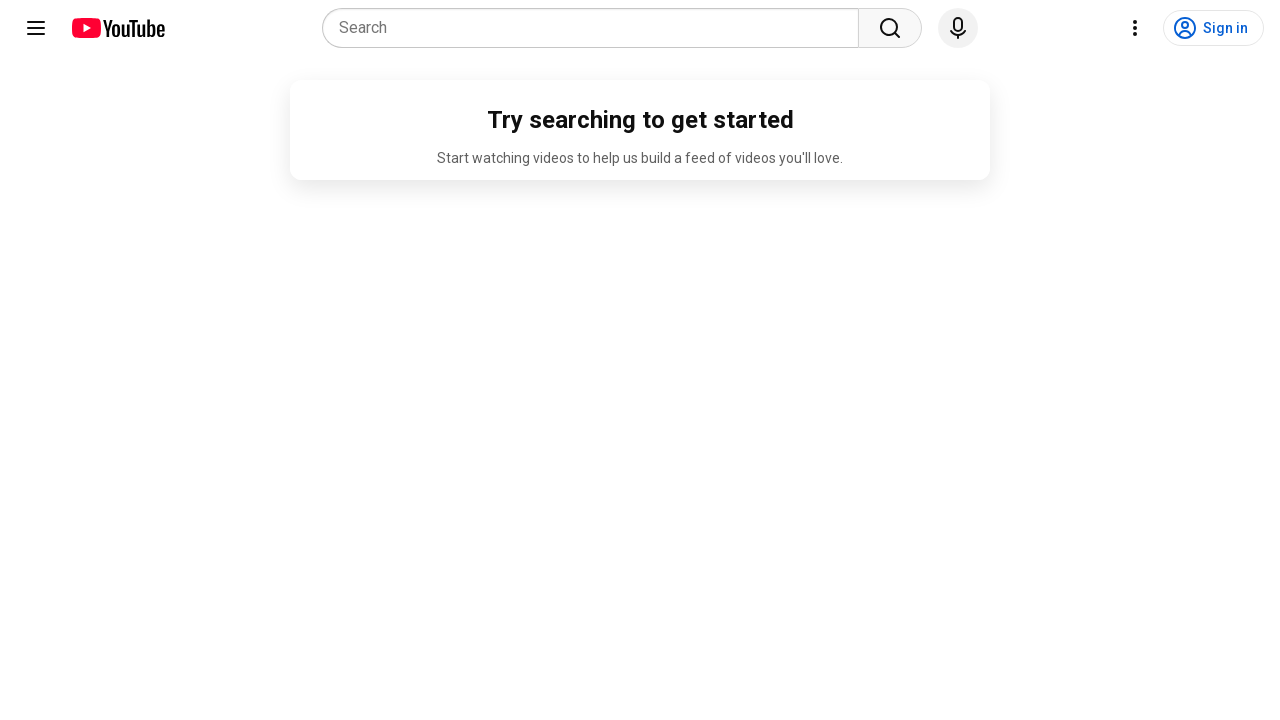

Refreshed YouTube page (refresh 3 of 5)
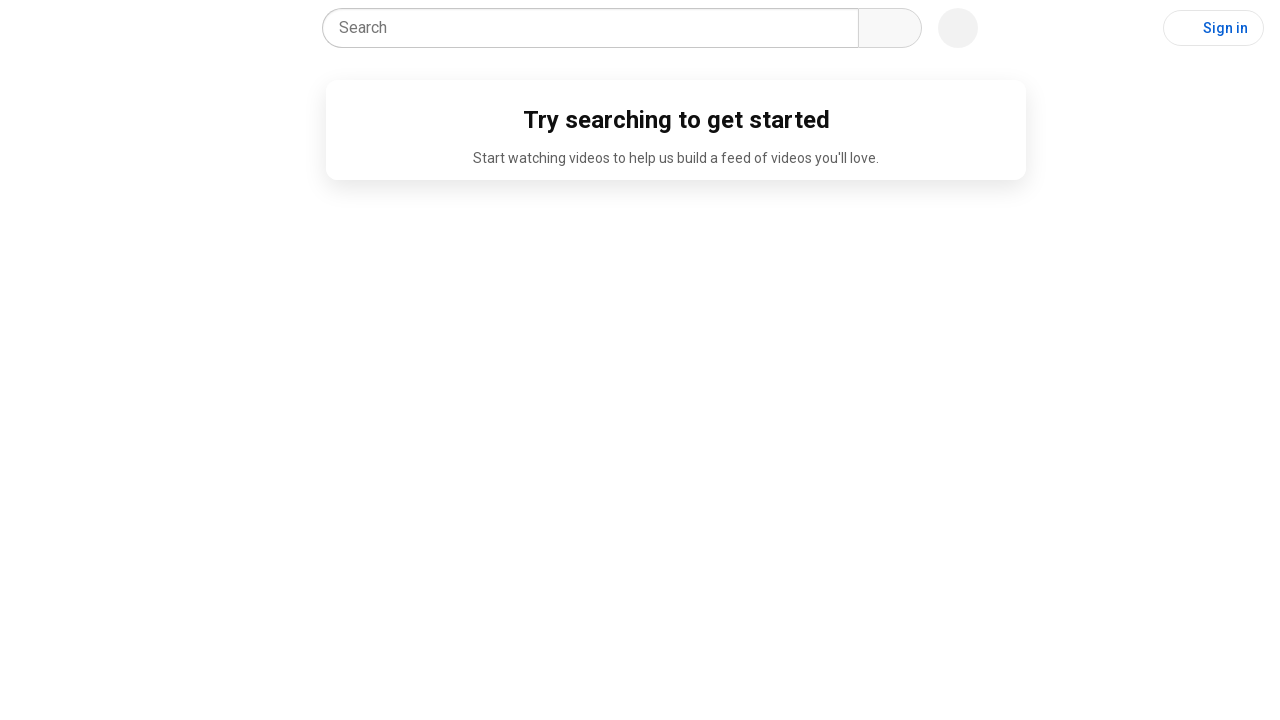

Waited 5 seconds between refreshes
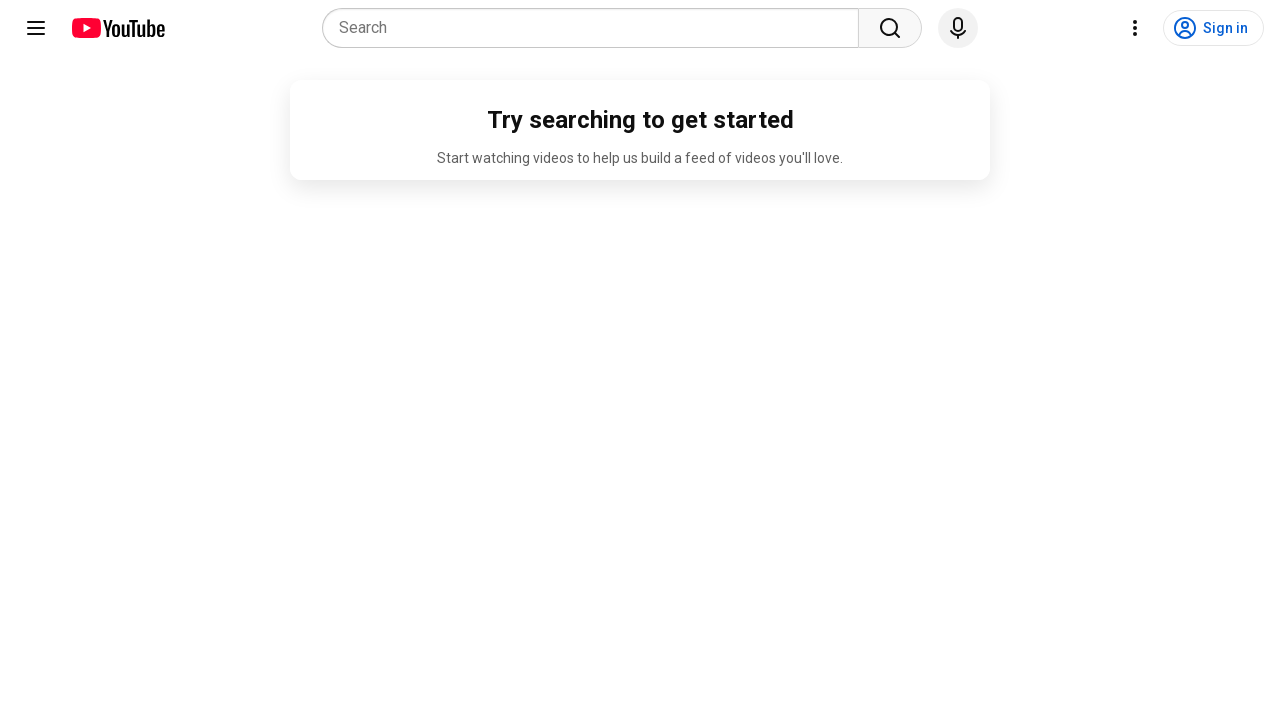

Refreshed YouTube page (refresh 4 of 5)
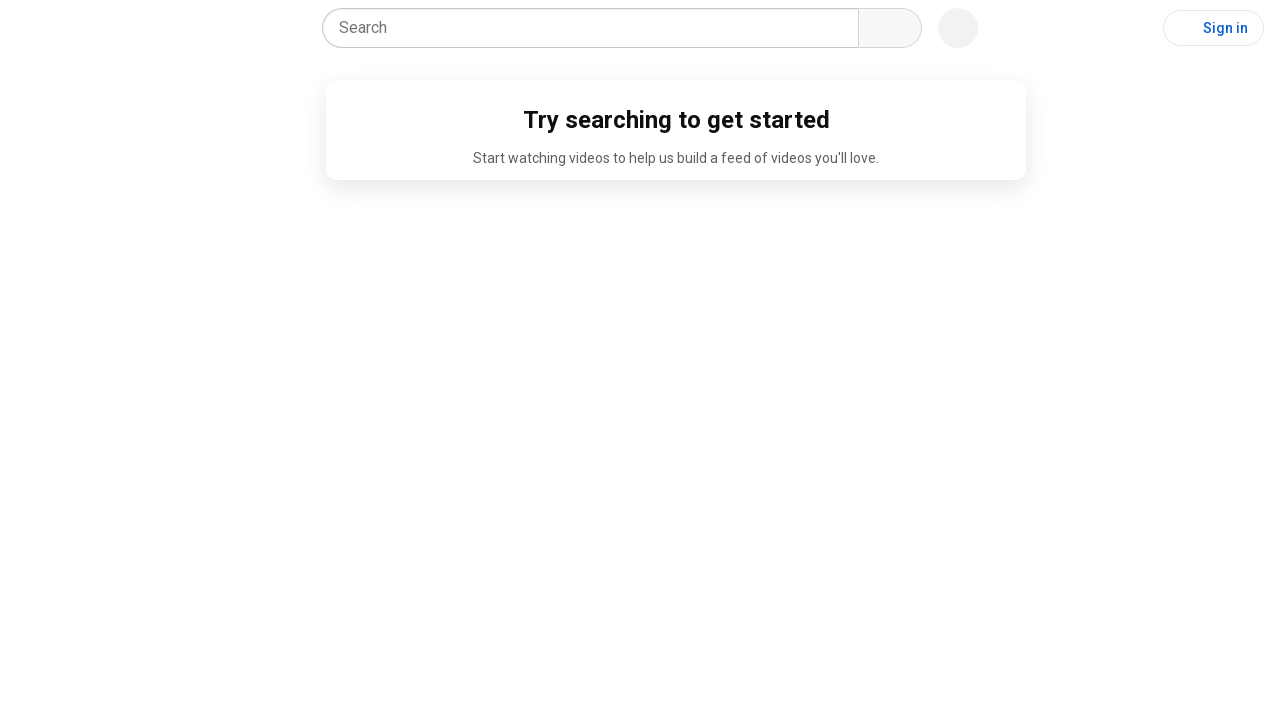

Waited 5 seconds between refreshes
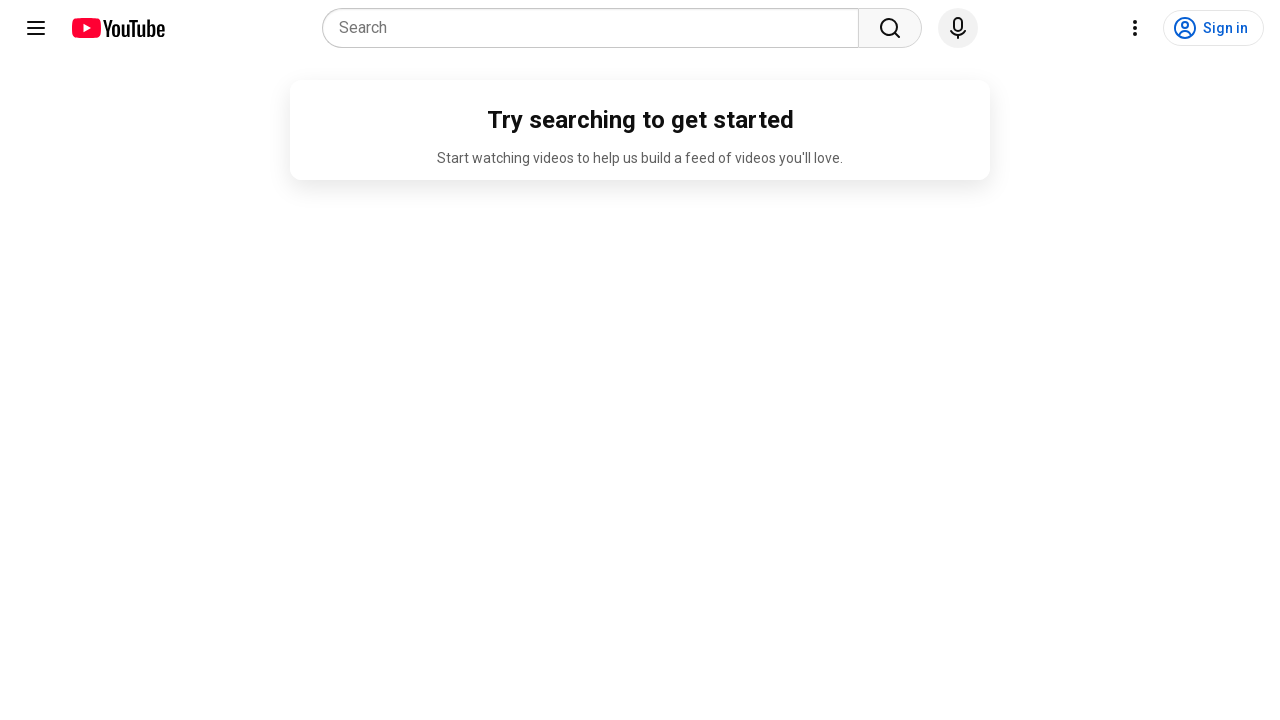

Refreshed YouTube page (refresh 5 of 5)
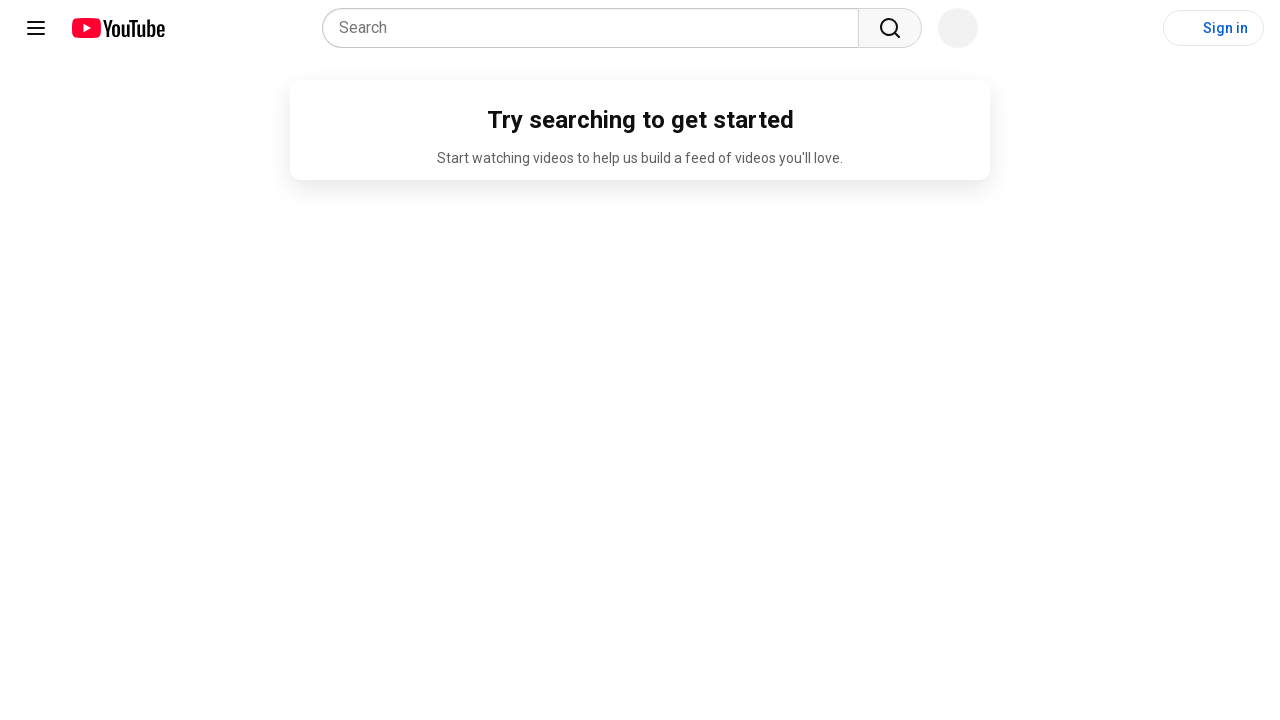

Waited 5 seconds between refreshes
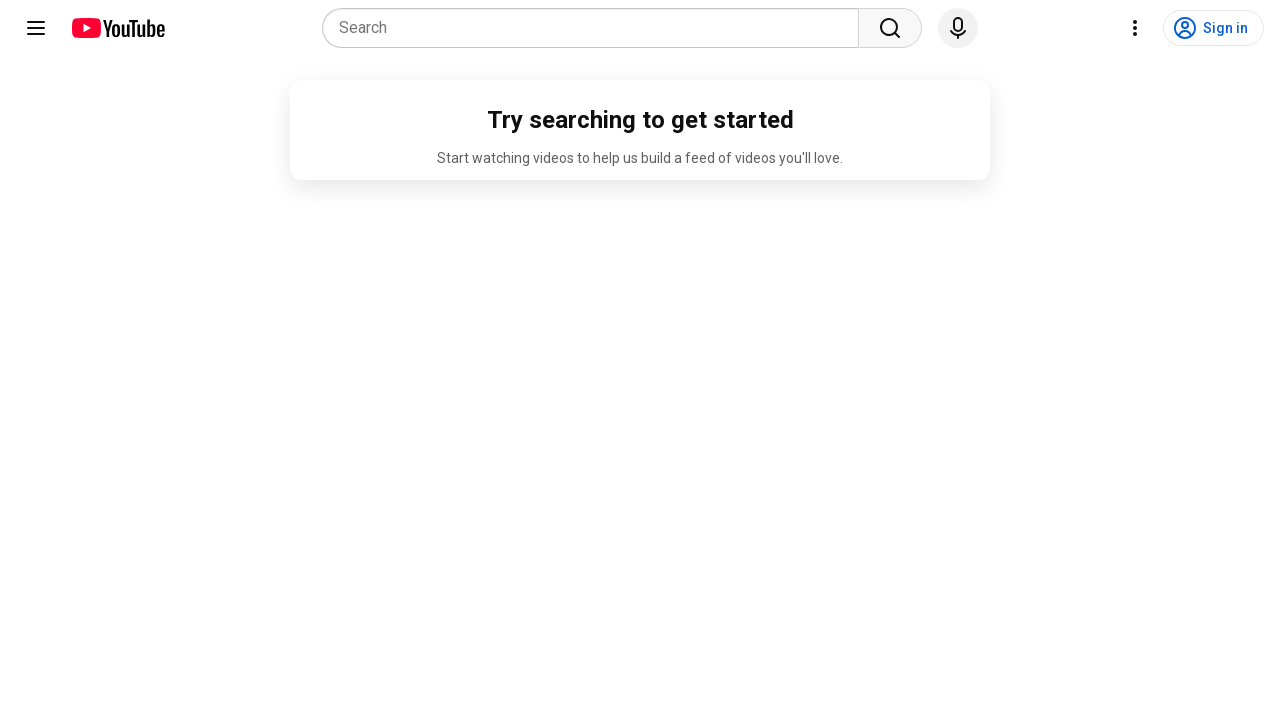

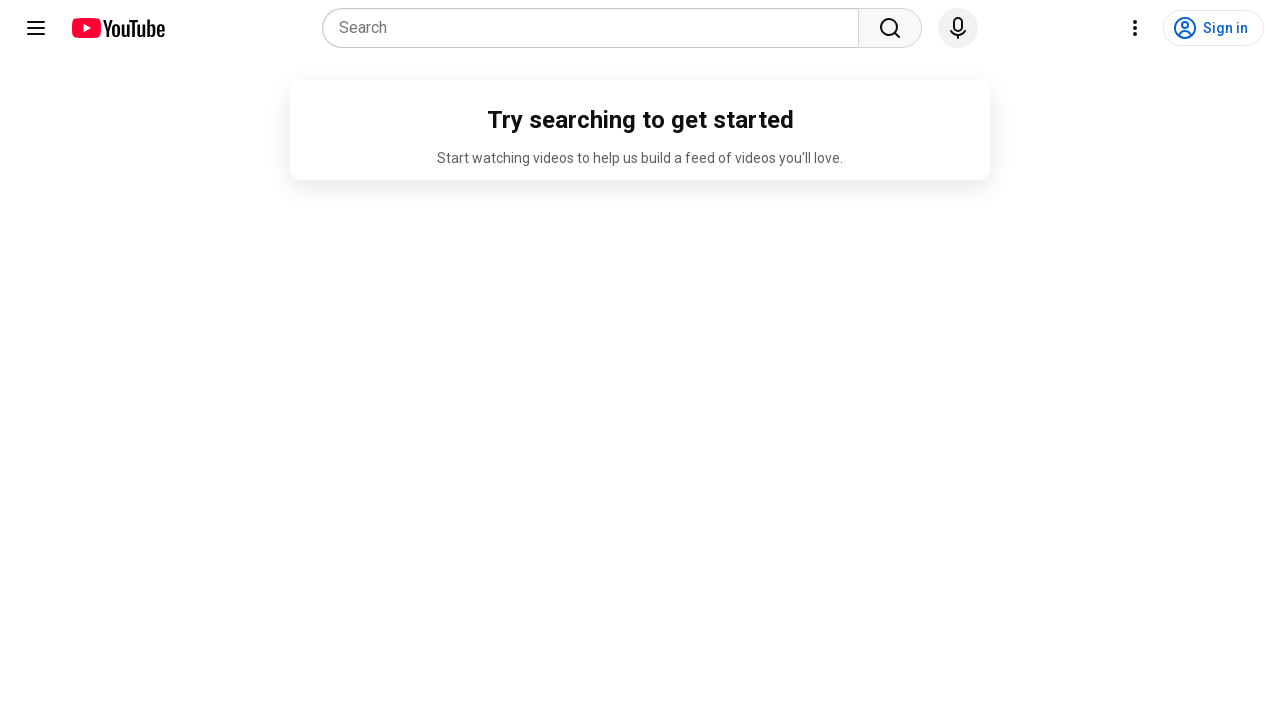